Tests a registration form by filling in all required fields (first name, last name, email, phone, address) and verifying successful registration message

Starting URL: http://suninjuly.github.io/registration1.html

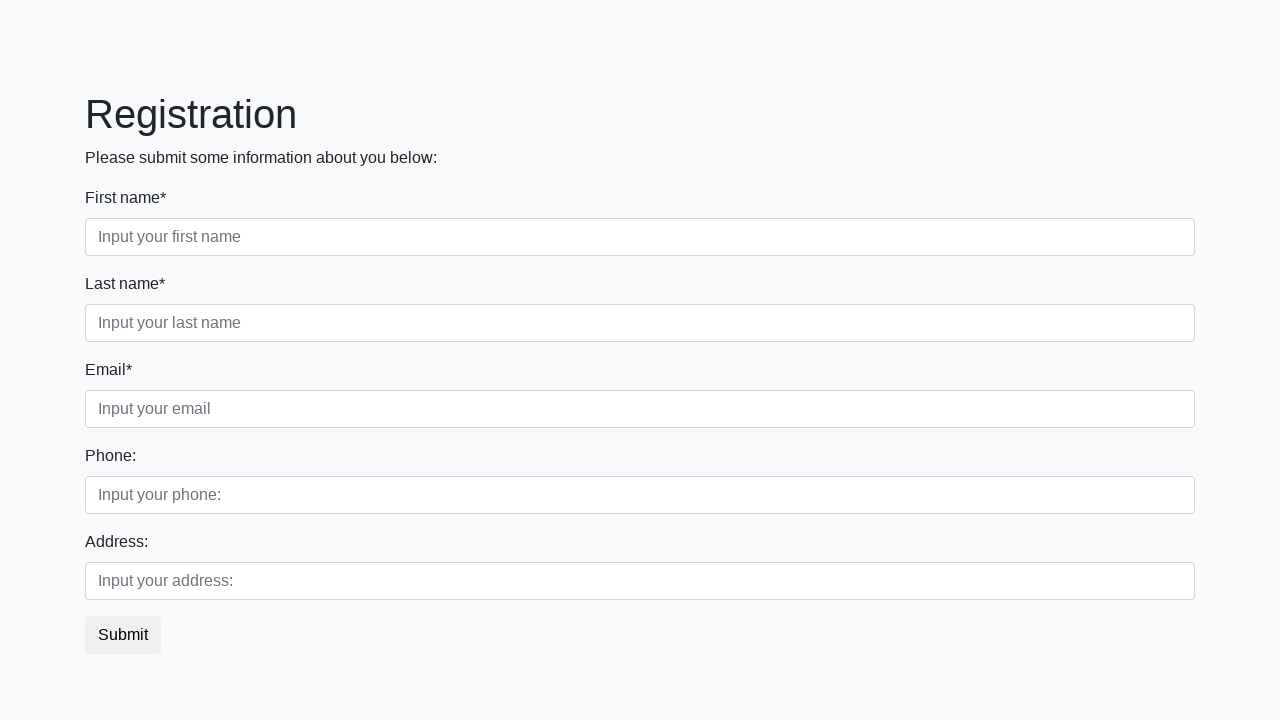

Filled first name field with 'Ivan' on div.first_block > .first_class > .first
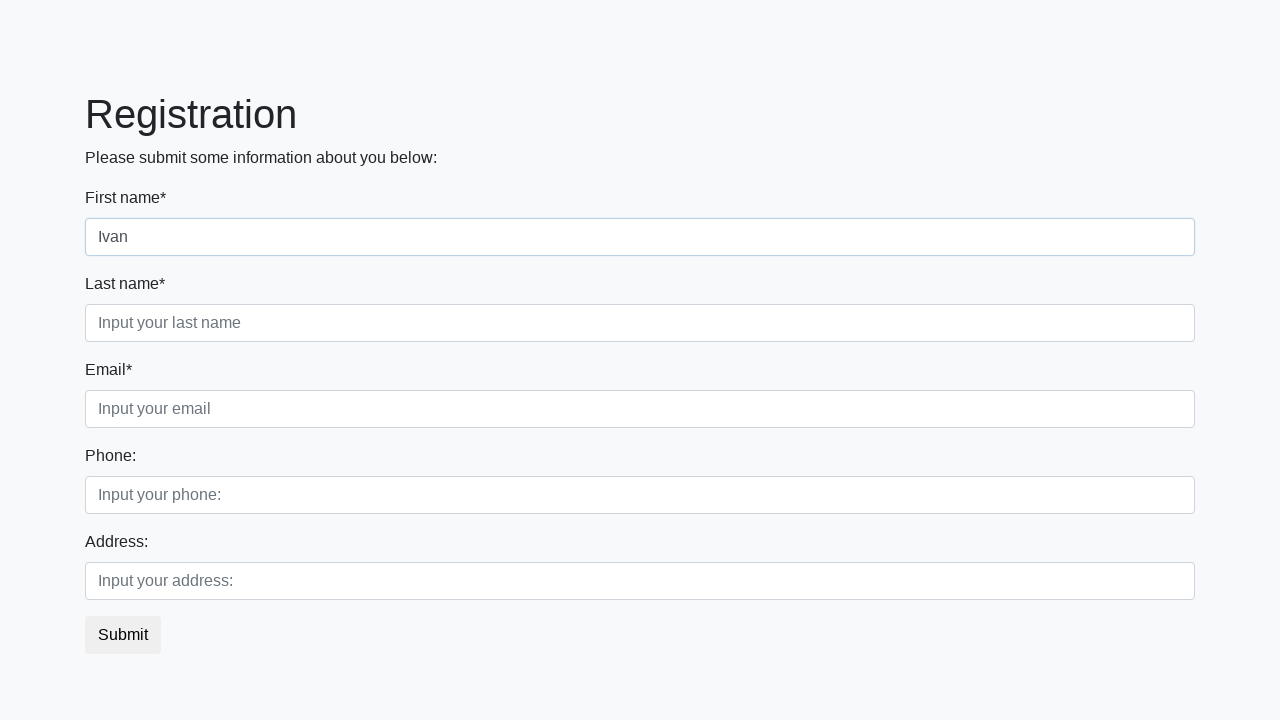

Filled last name field with 'Petrov' on div.first_block > .second_class > .second
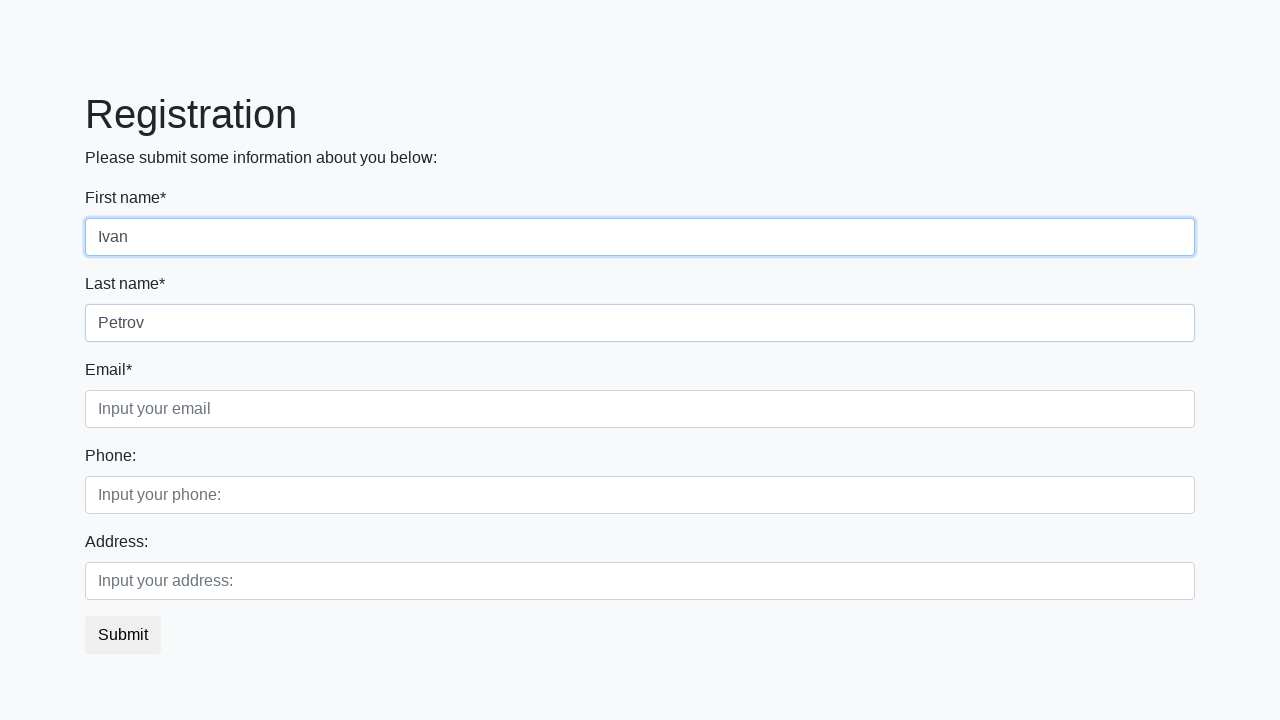

Filled email field with 'test@example.com' on div.first_block > .third_class > .third
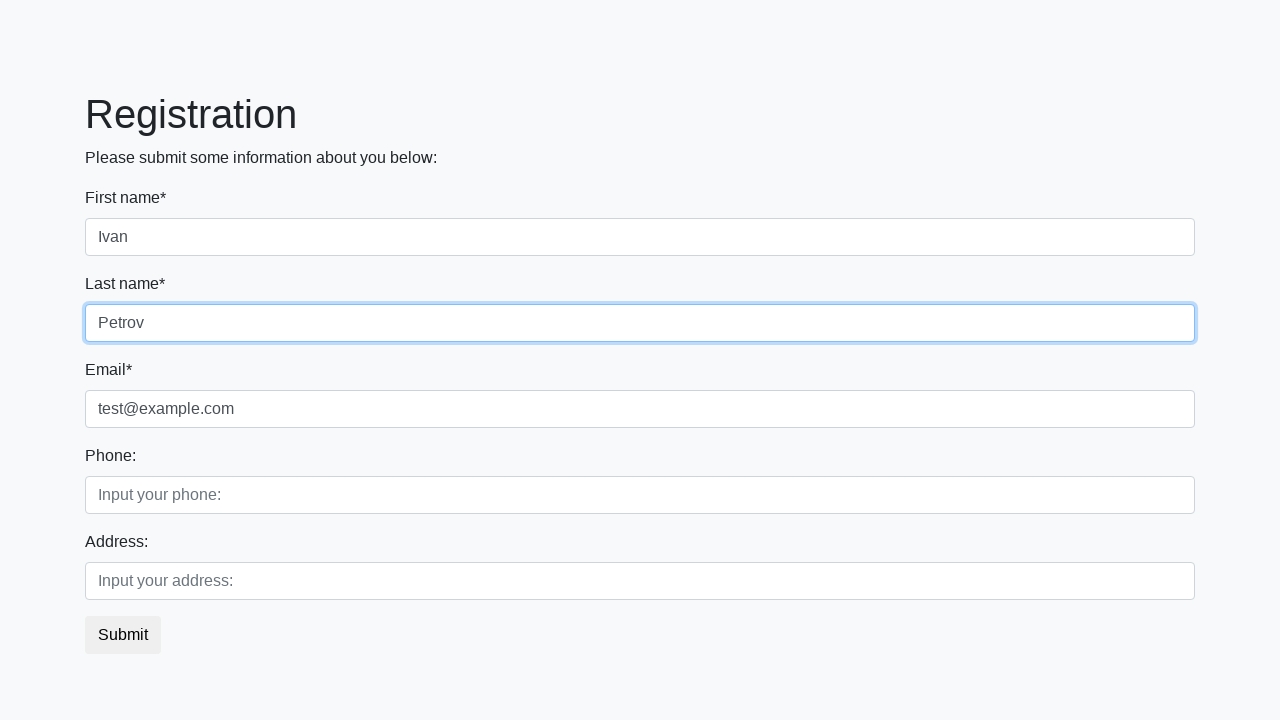

Filled phone field with '5551234567' on div.second_block > .first_class > .first
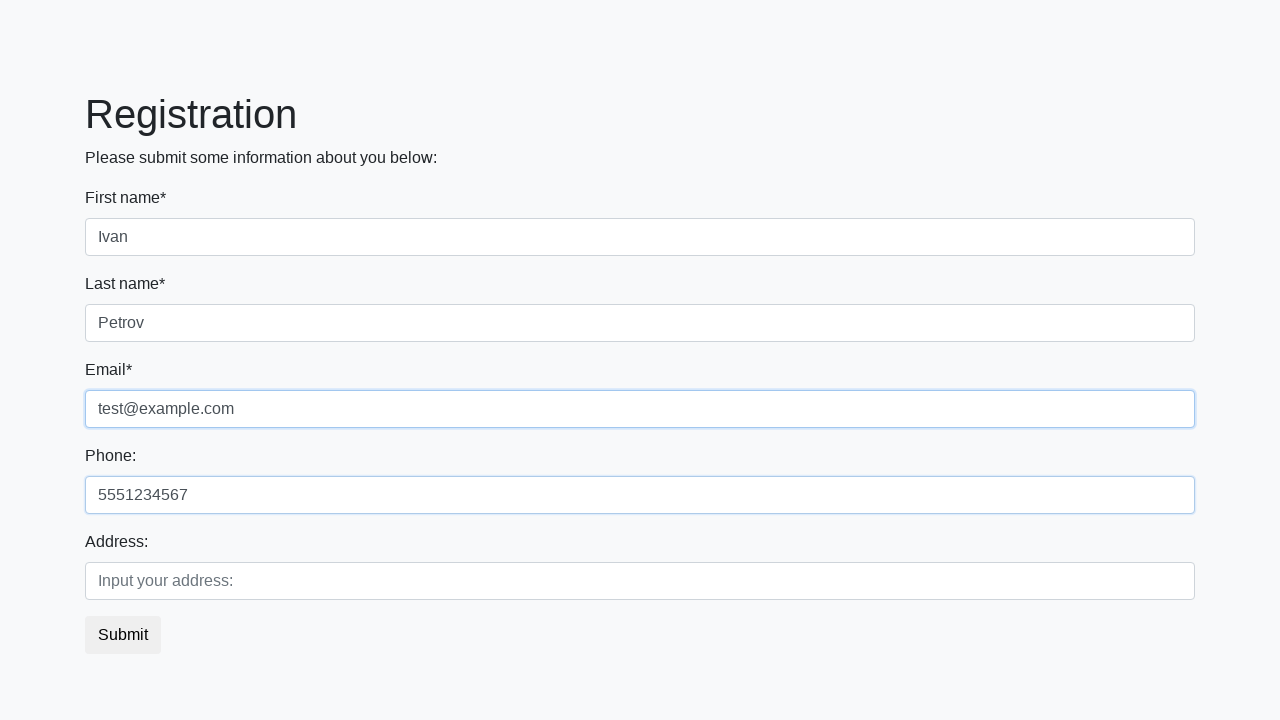

Filled address field with '123 Main Street, Russia' on div.second_block > .second_class > .second
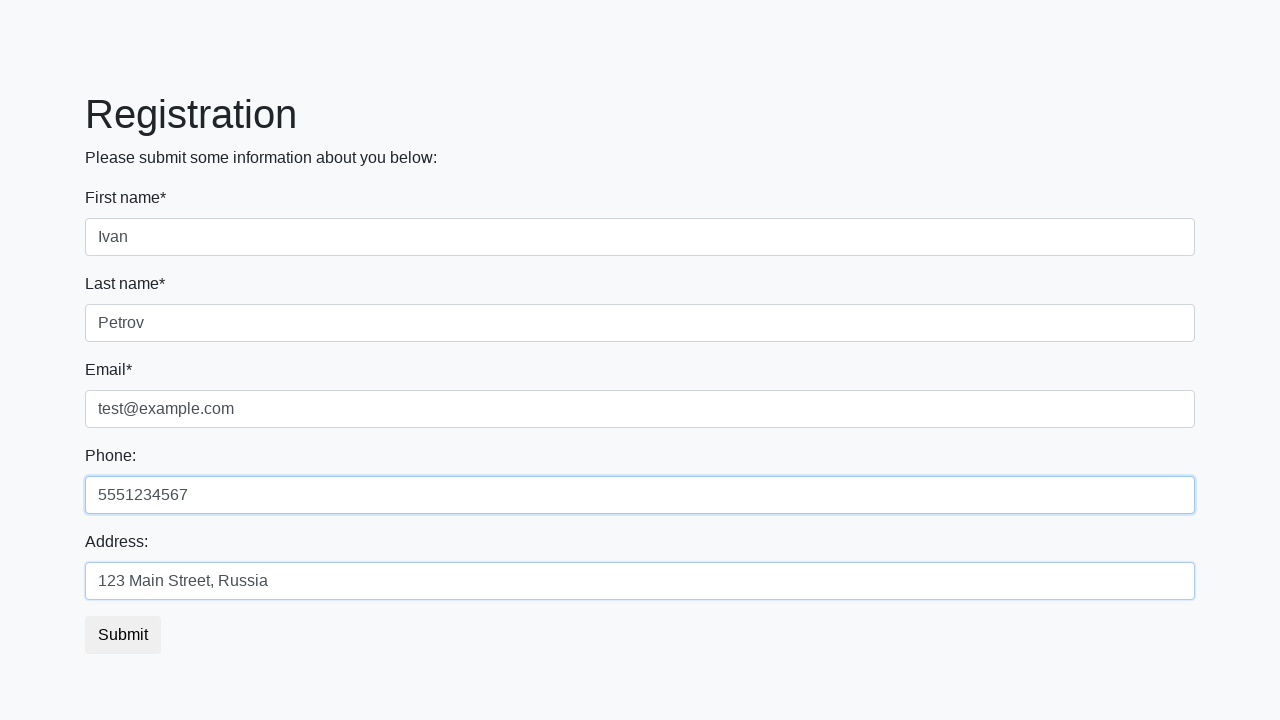

Clicked submit button to register at (123, 635) on .btn
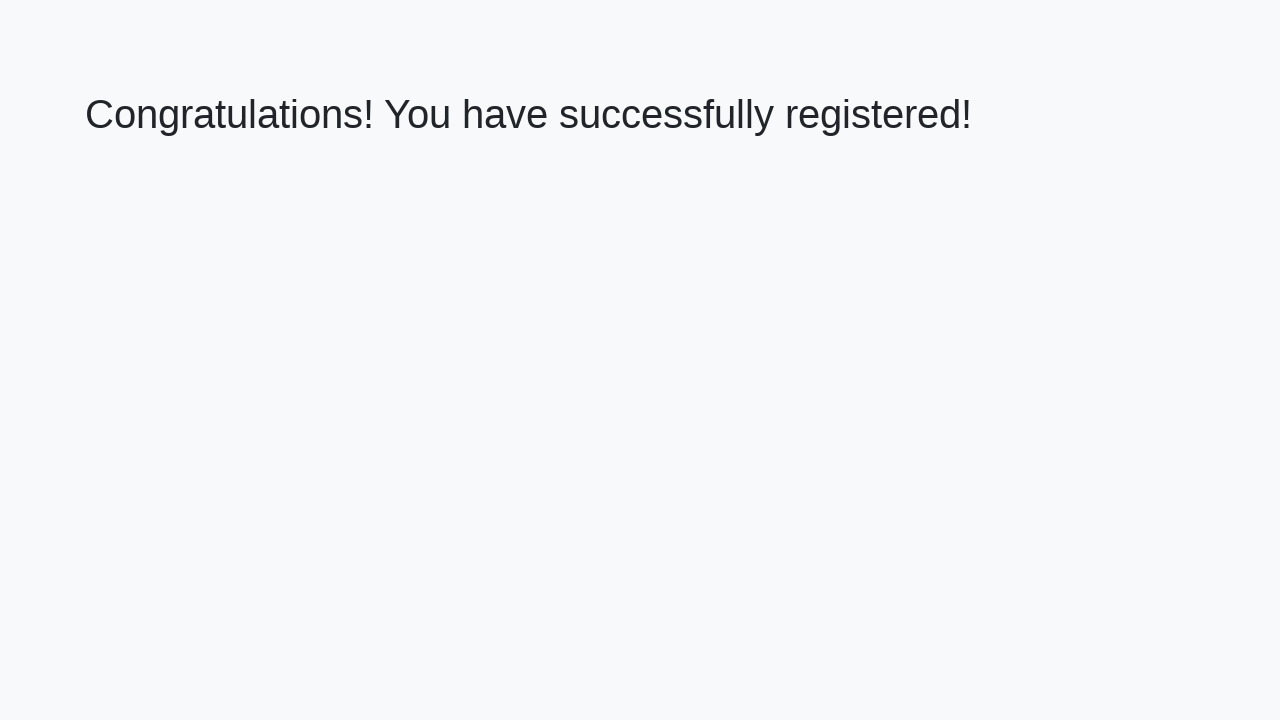

Success message appeared - registration completed
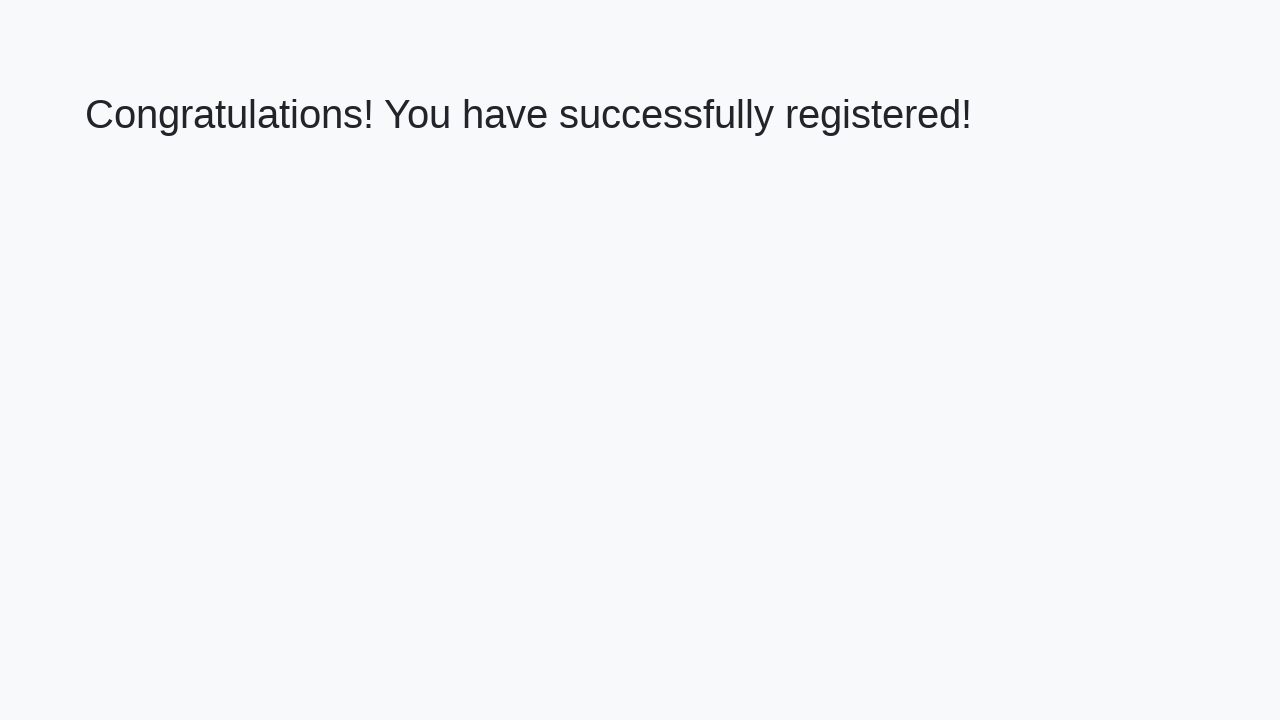

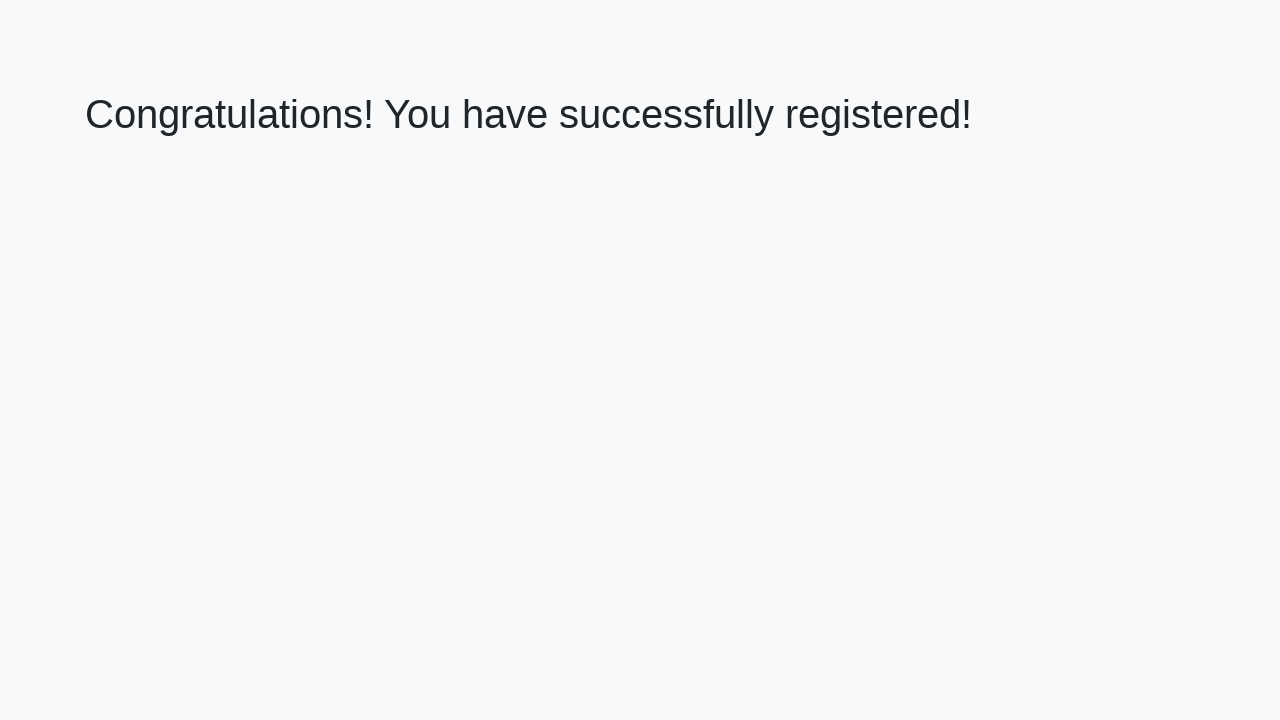